Tests a multi-selection dropdown by clicking to open it, iterating through all dropdown elements, clicking each one, and stopping when "choice 6" is reached

Starting URL: https://www.jqueryscript.net/demo/Drop-Down-Combo-Tree/

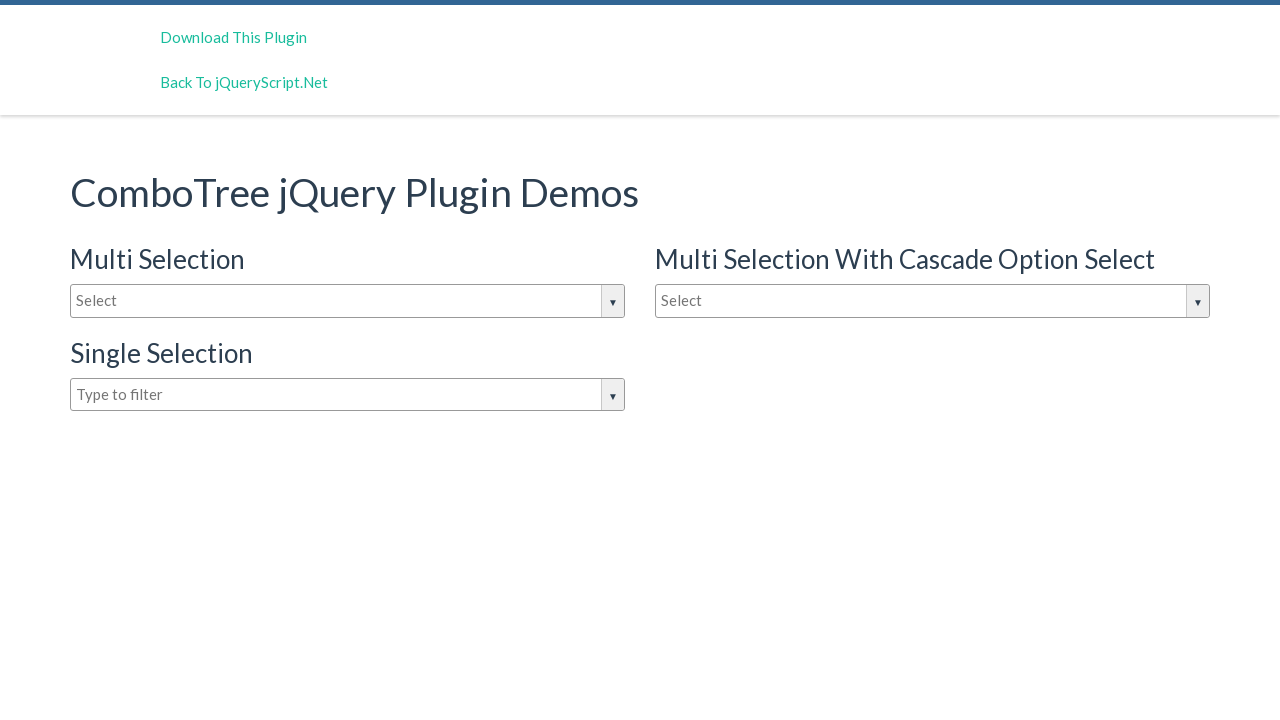

Clicked on the multi-selection dropdown to open it at (348, 301) on #justAnInputBox
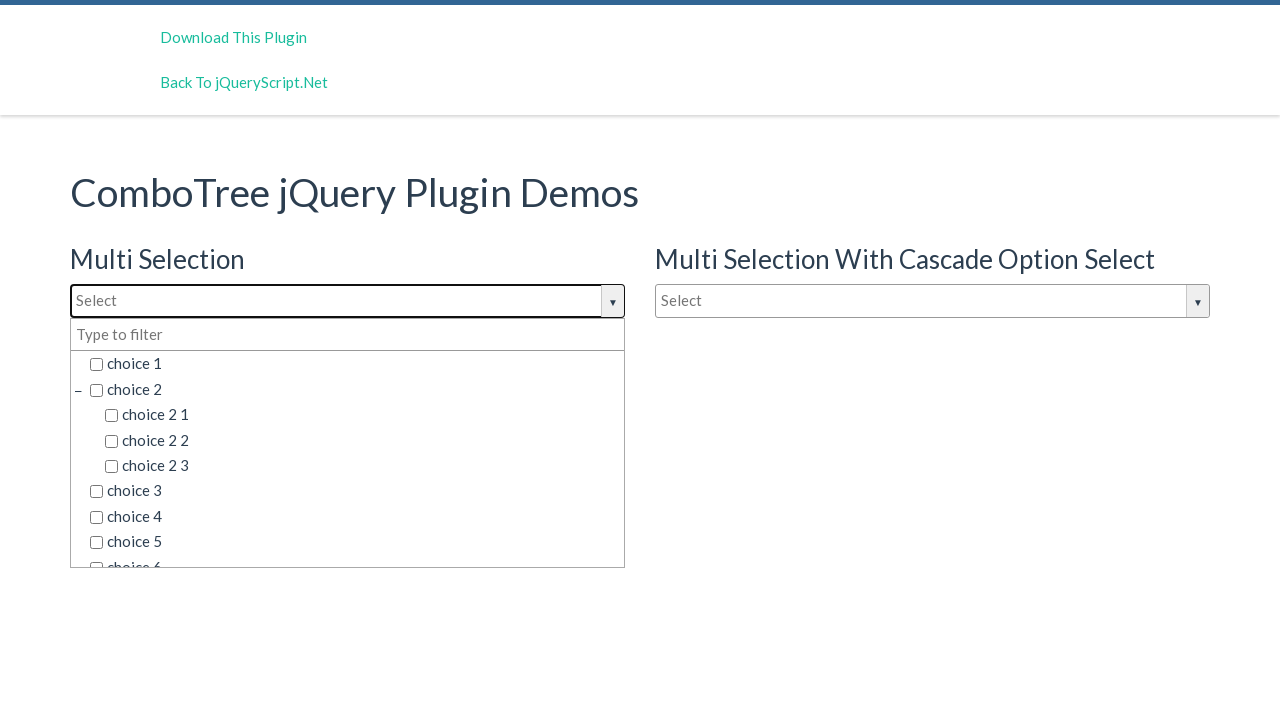

Located all dropdown items with class comboTreeItemTitle
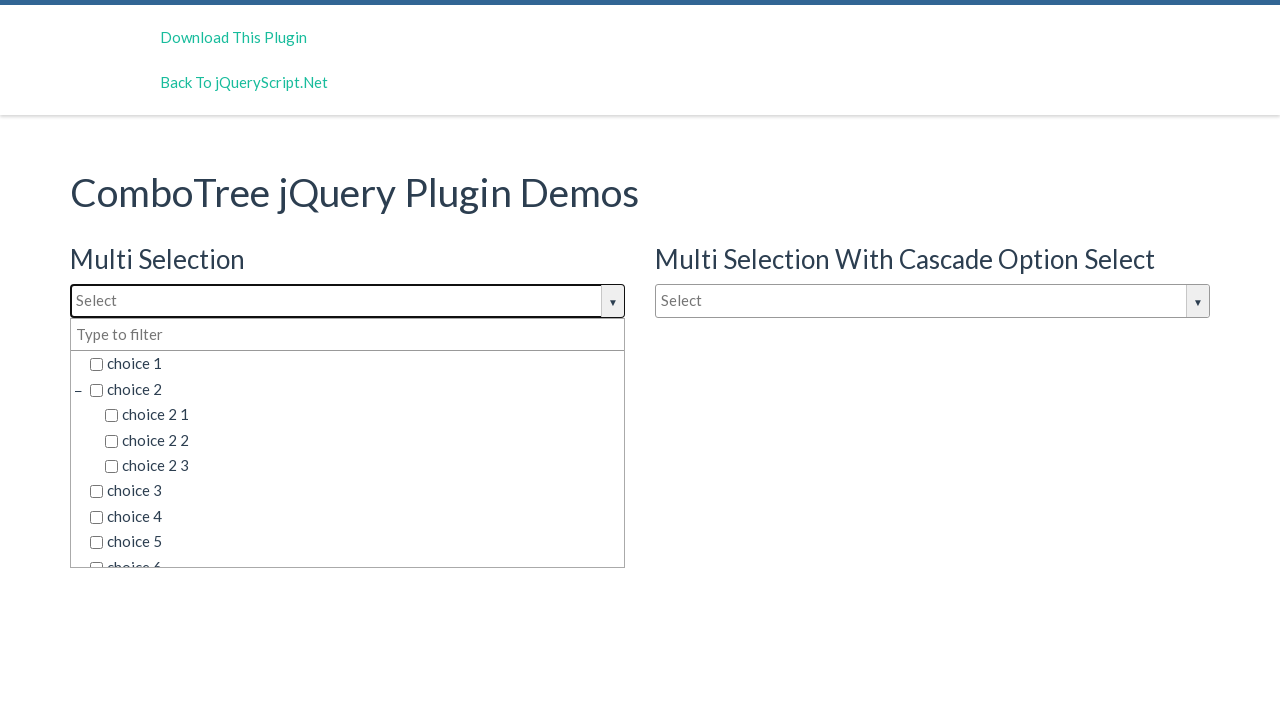

Clicked dropdown item: 'choice 1' at (355, 364) on span.comboTreeItemTitle >> nth=0
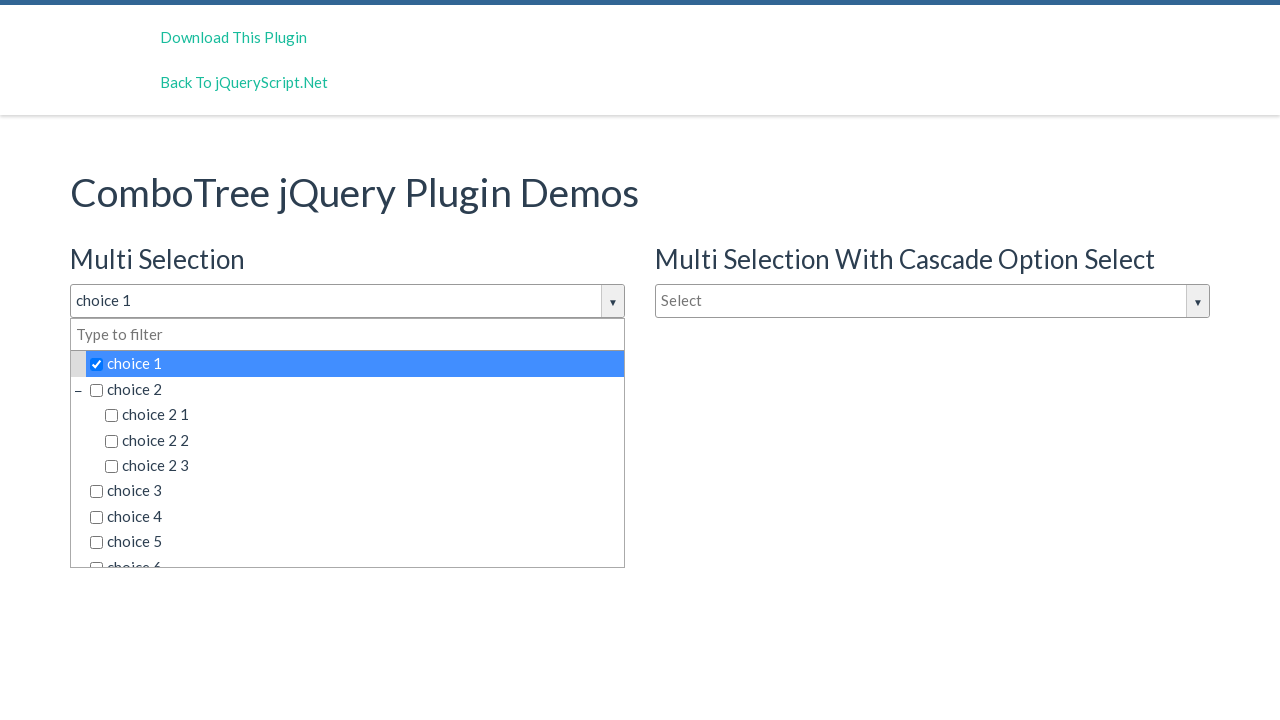

Clicked dropdown item: 'choice 2' at (355, 389) on span.comboTreeItemTitle >> nth=1
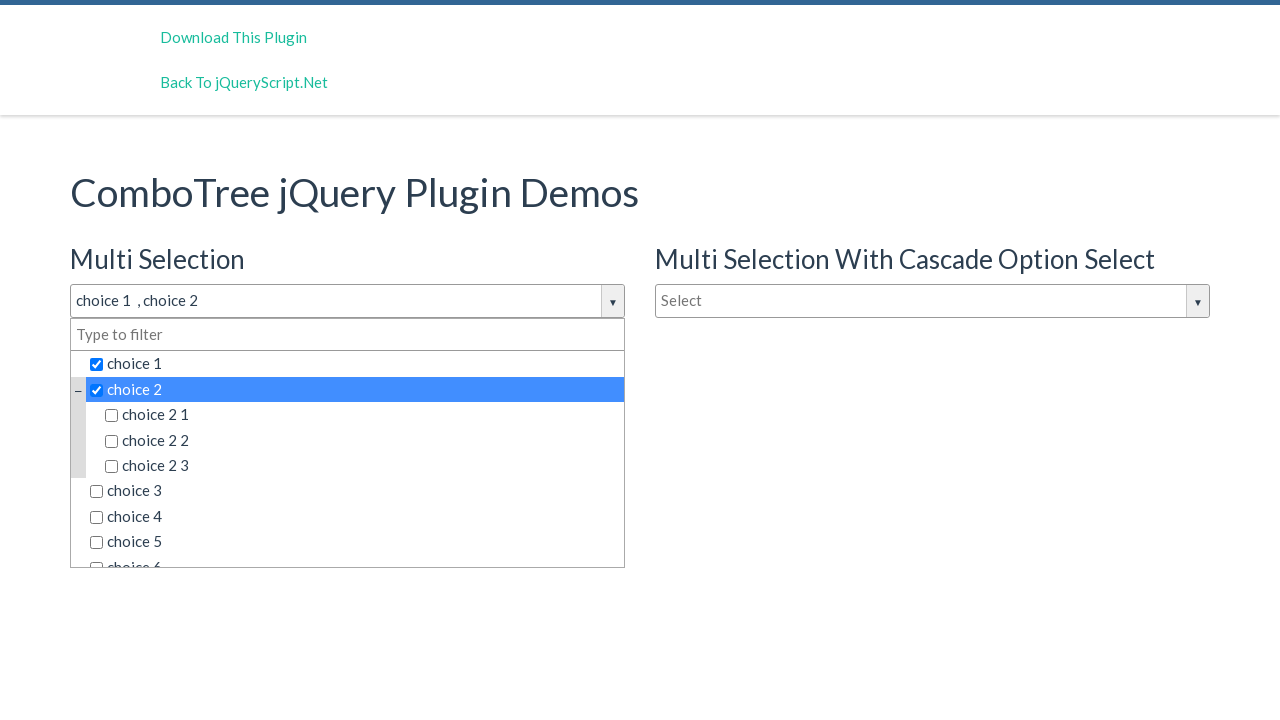

Clicked dropdown item: 'choice 2 1' at (362, 415) on span.comboTreeItemTitle >> nth=2
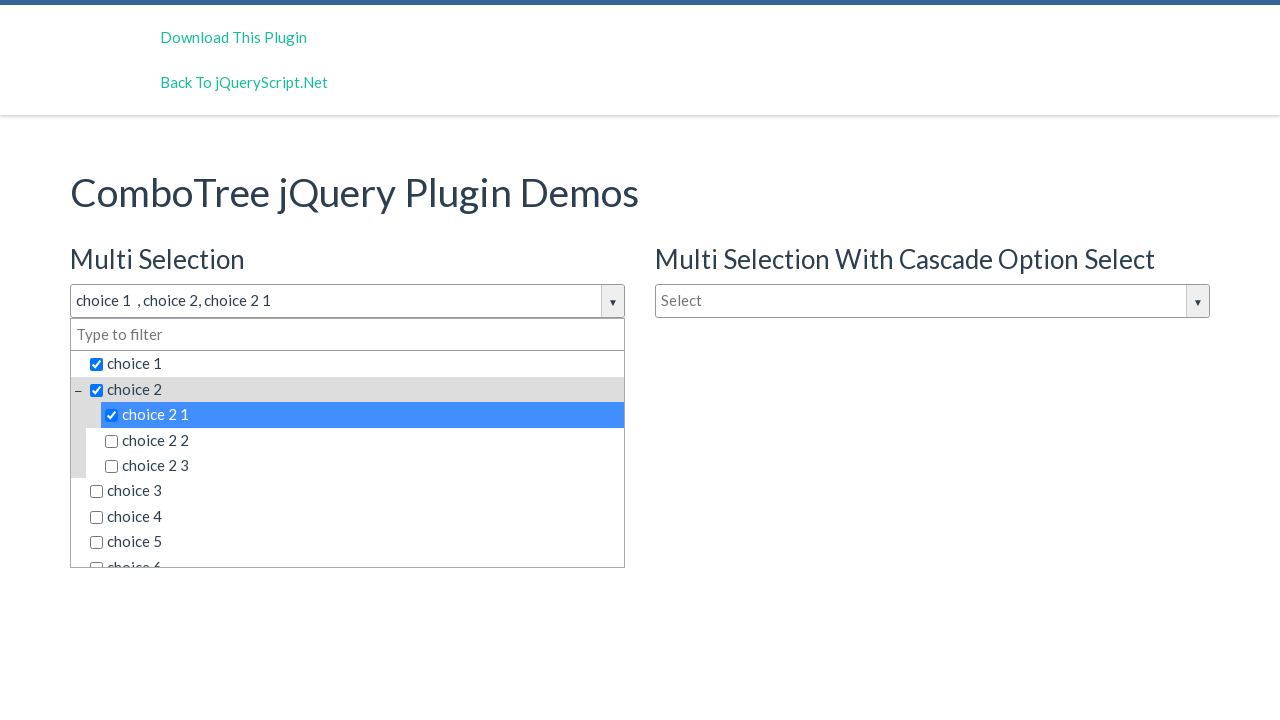

Clicked dropdown item: 'choice 2 2' at (362, 440) on span.comboTreeItemTitle >> nth=3
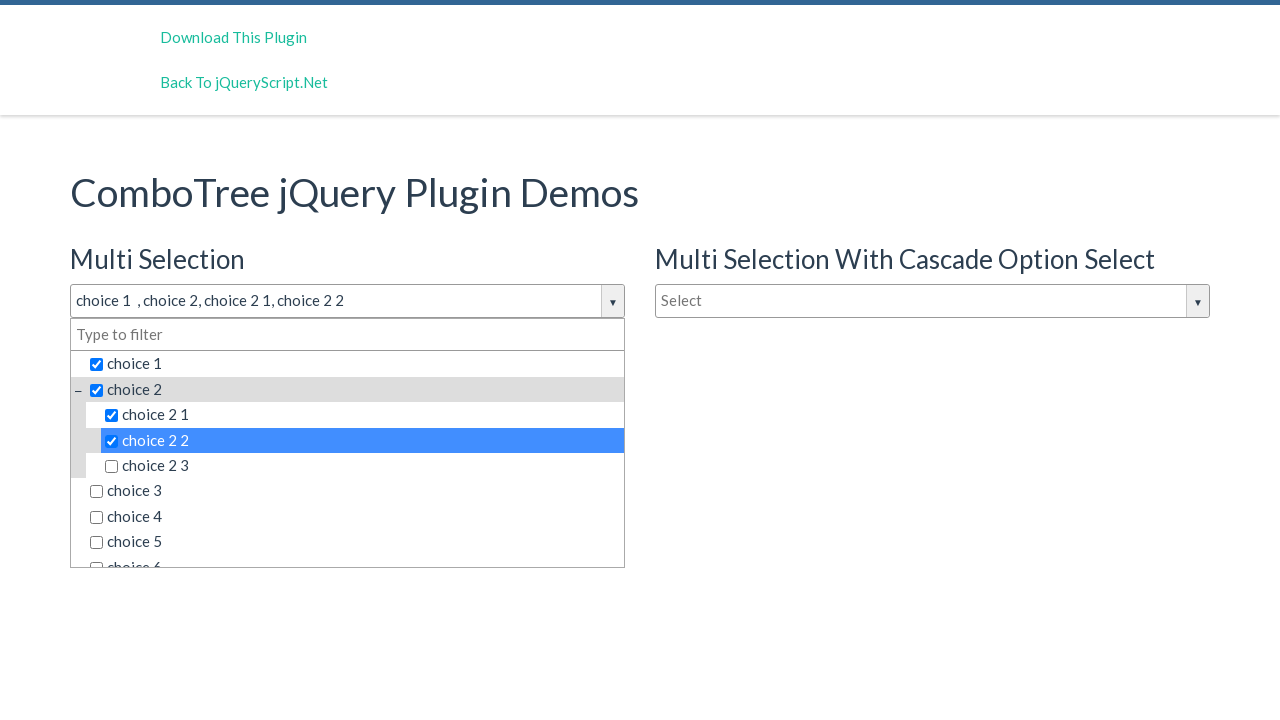

Clicked dropdown item: 'choice 2 3' at (362, 466) on span.comboTreeItemTitle >> nth=4
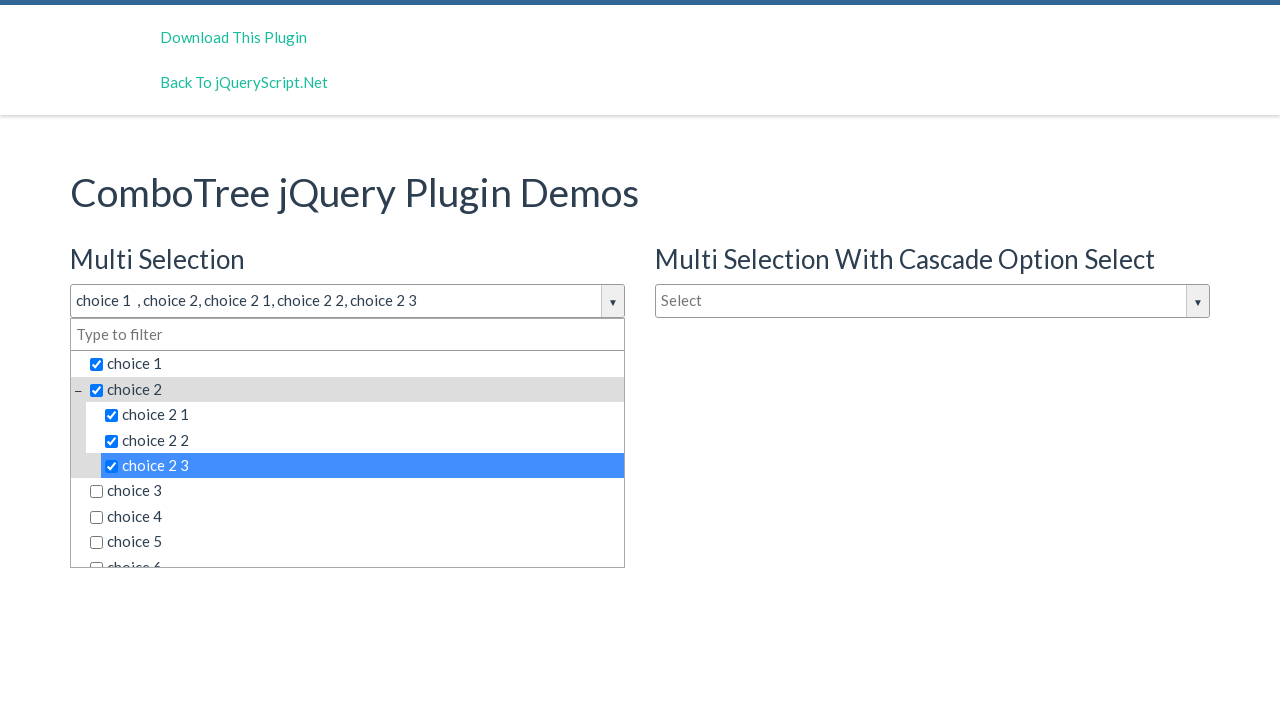

Clicked dropdown item: 'choice 3' at (355, 491) on span.comboTreeItemTitle >> nth=5
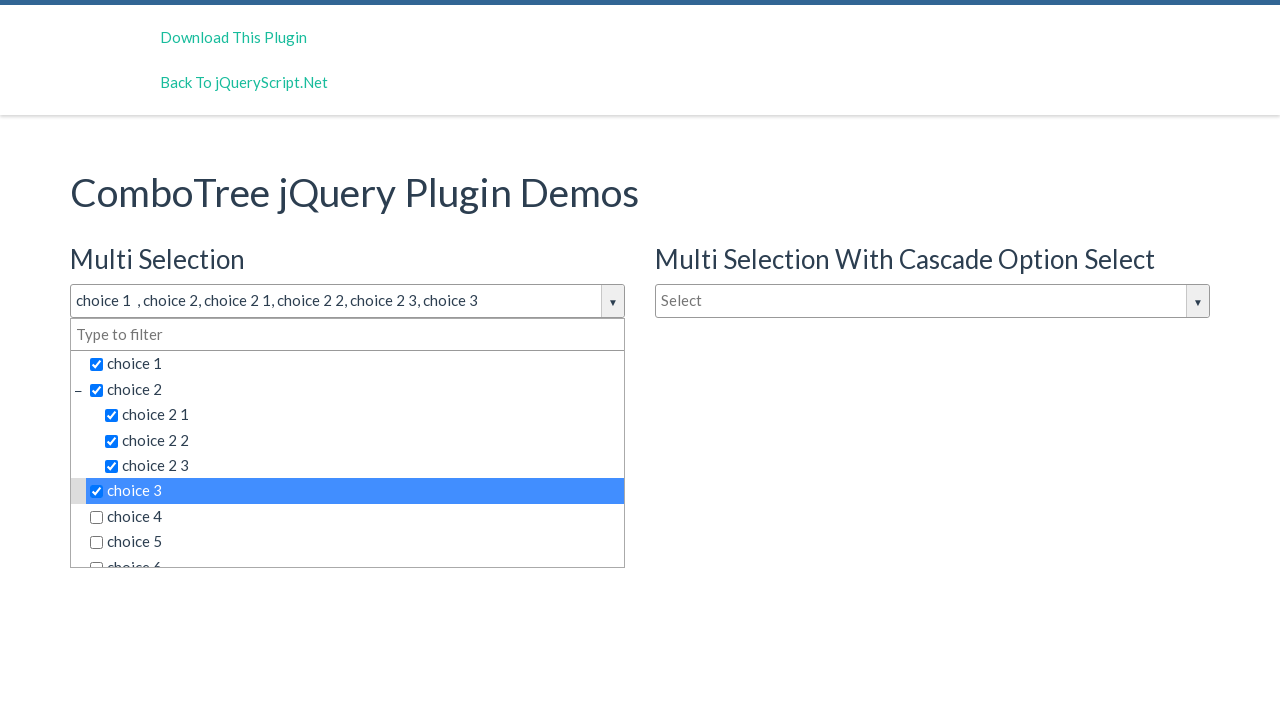

Clicked dropdown item: 'choice 4' at (355, 517) on span.comboTreeItemTitle >> nth=6
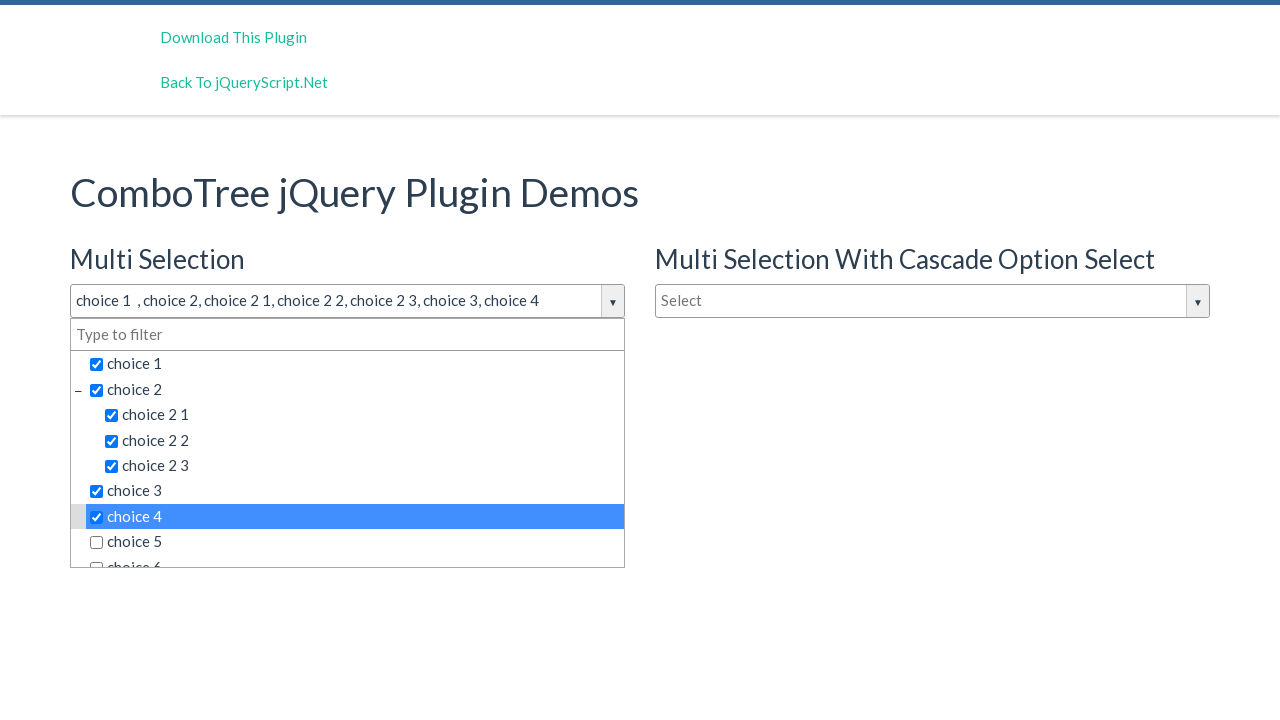

Clicked dropdown item: 'choice 5' at (355, 542) on span.comboTreeItemTitle >> nth=7
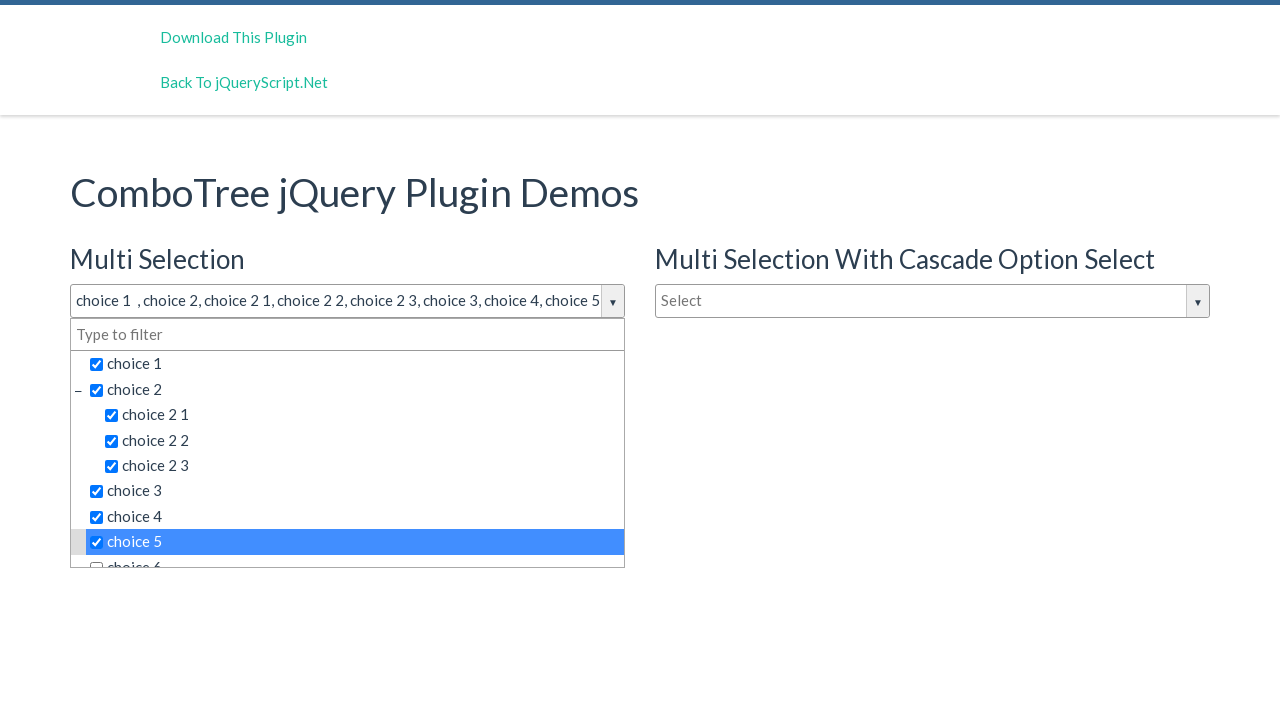

Clicked dropdown item: 'choice 6' at (355, 554) on span.comboTreeItemTitle >> nth=8
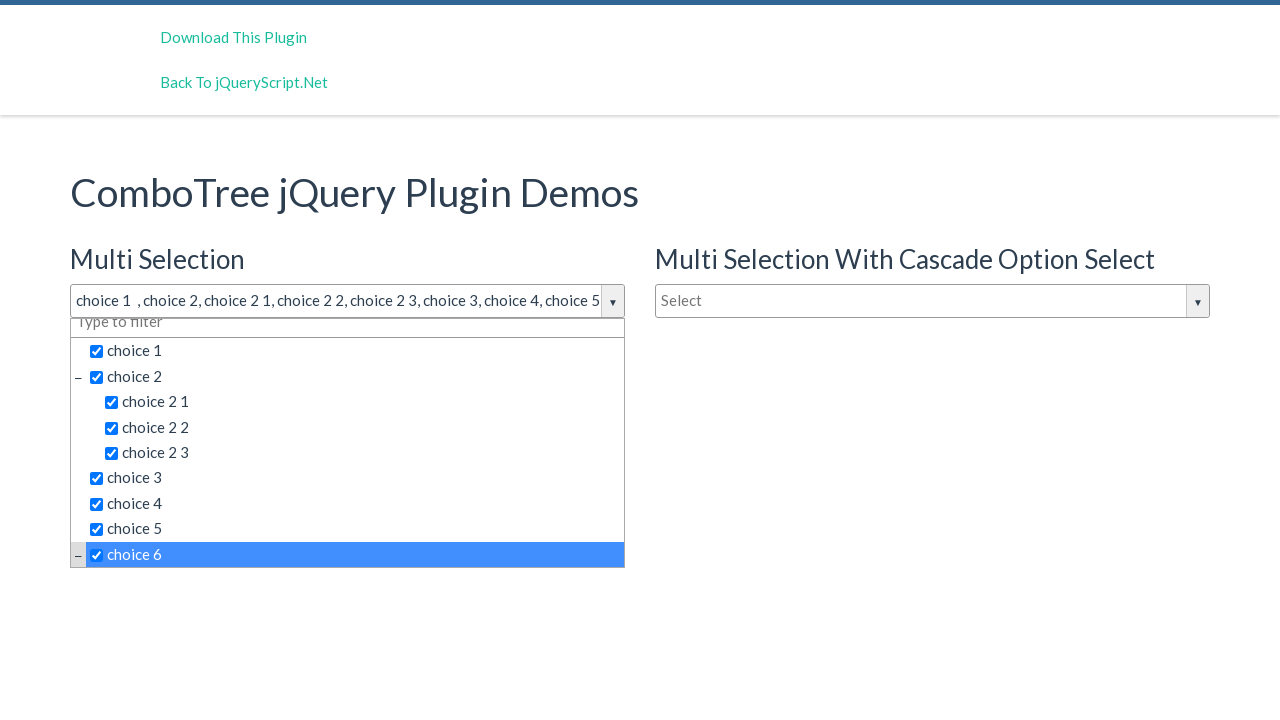

Reached 'choice 6' and stopped iterating
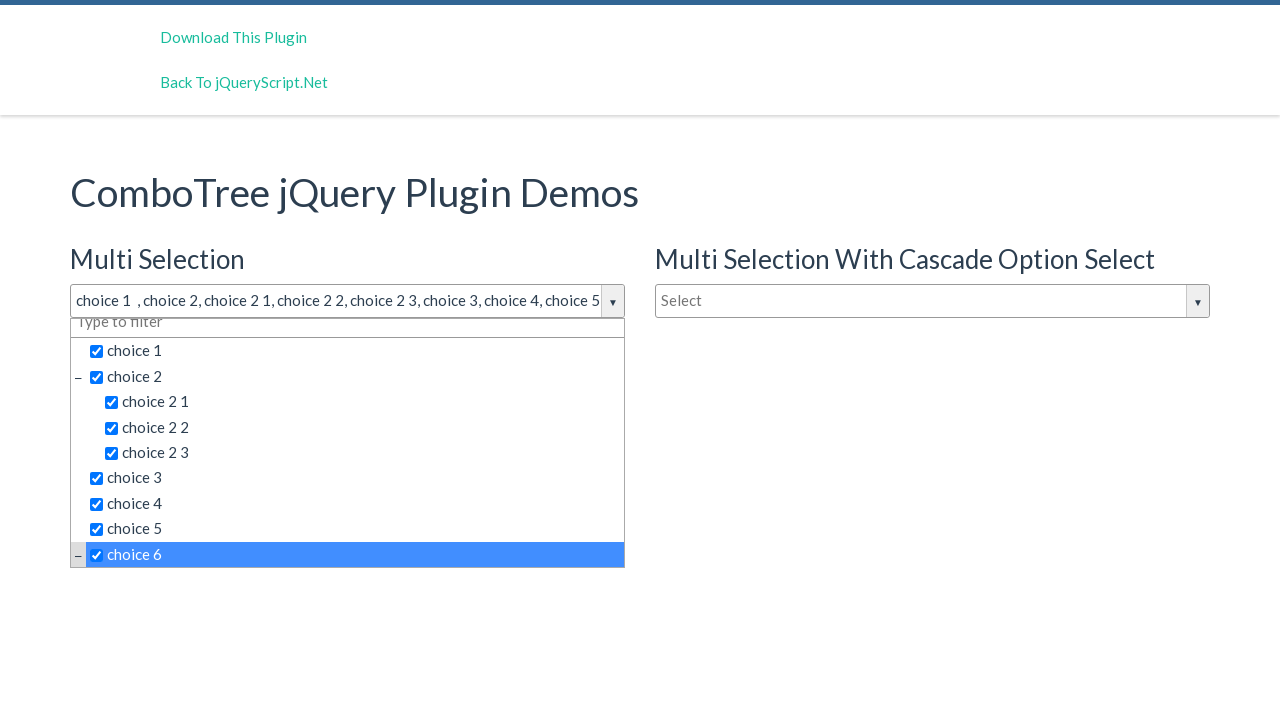

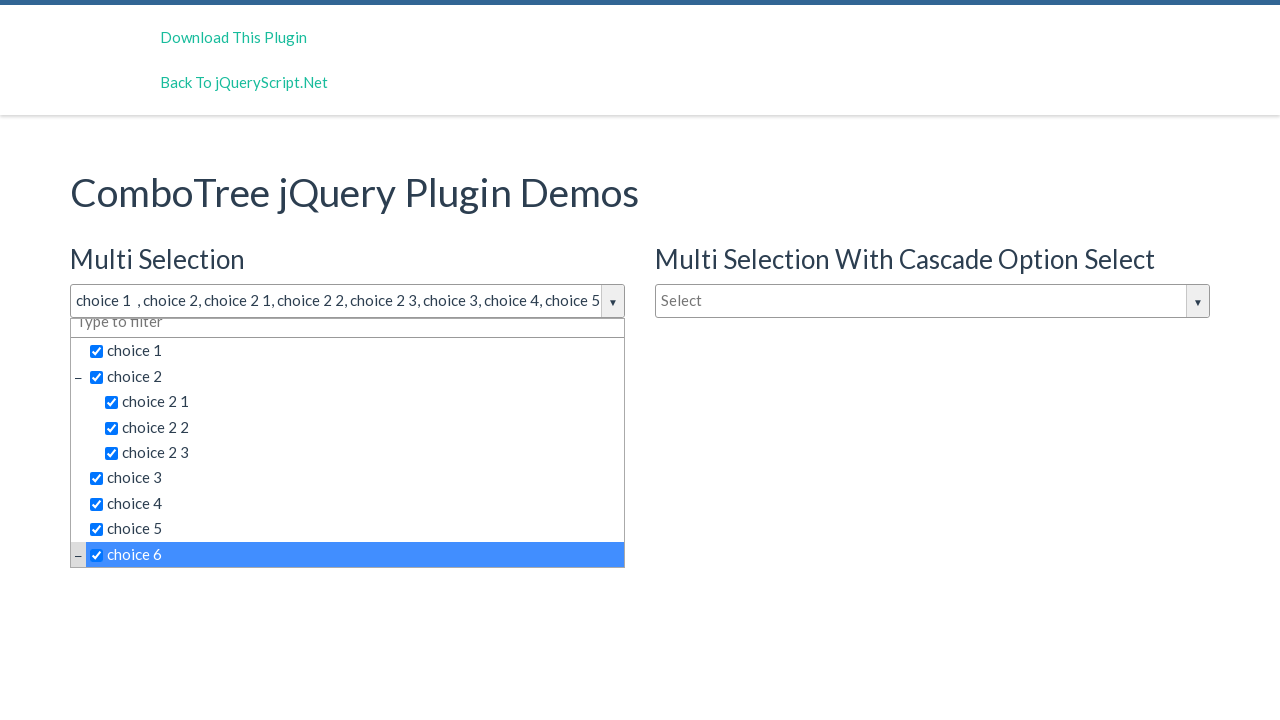